Tests double-click functionality on W3Schools try-it editor by switching to an iframe and performing a double-click action on an element

Starting URL: https://www.w3schools.com/jsref/tryit.asp?filename=tryjsref_ondblclick

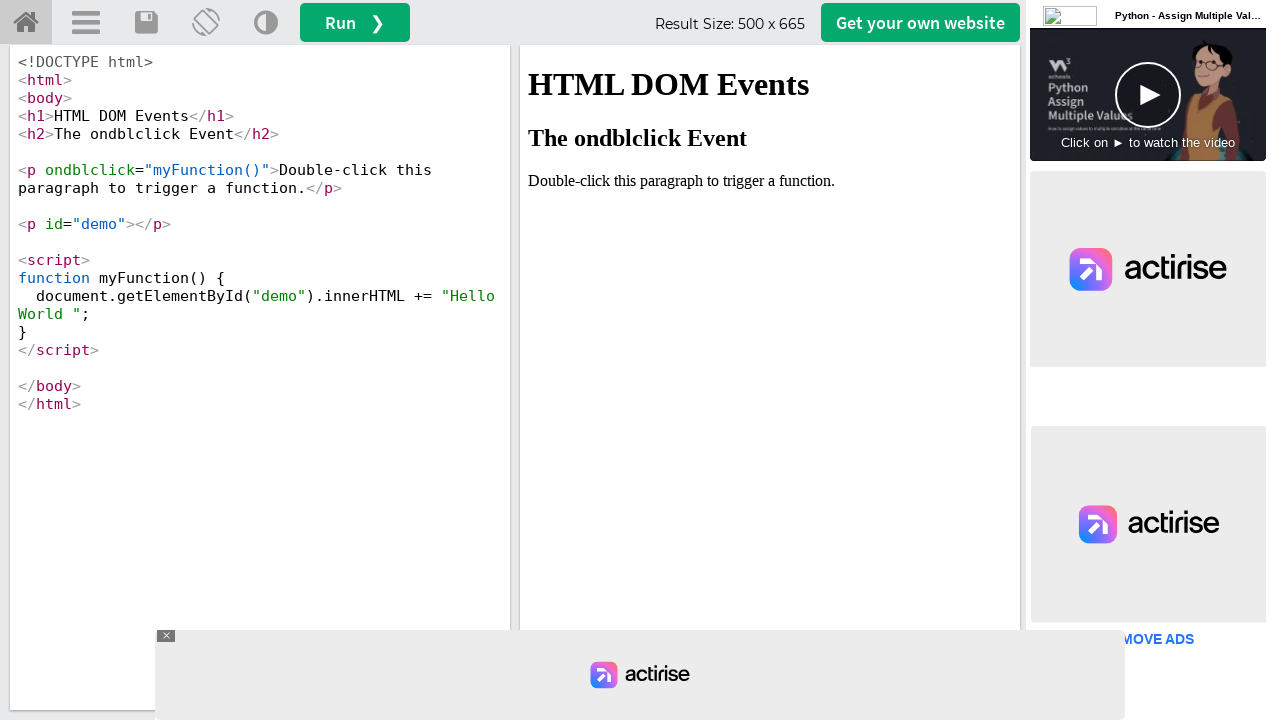

Located iframe with name 'iframeResult'
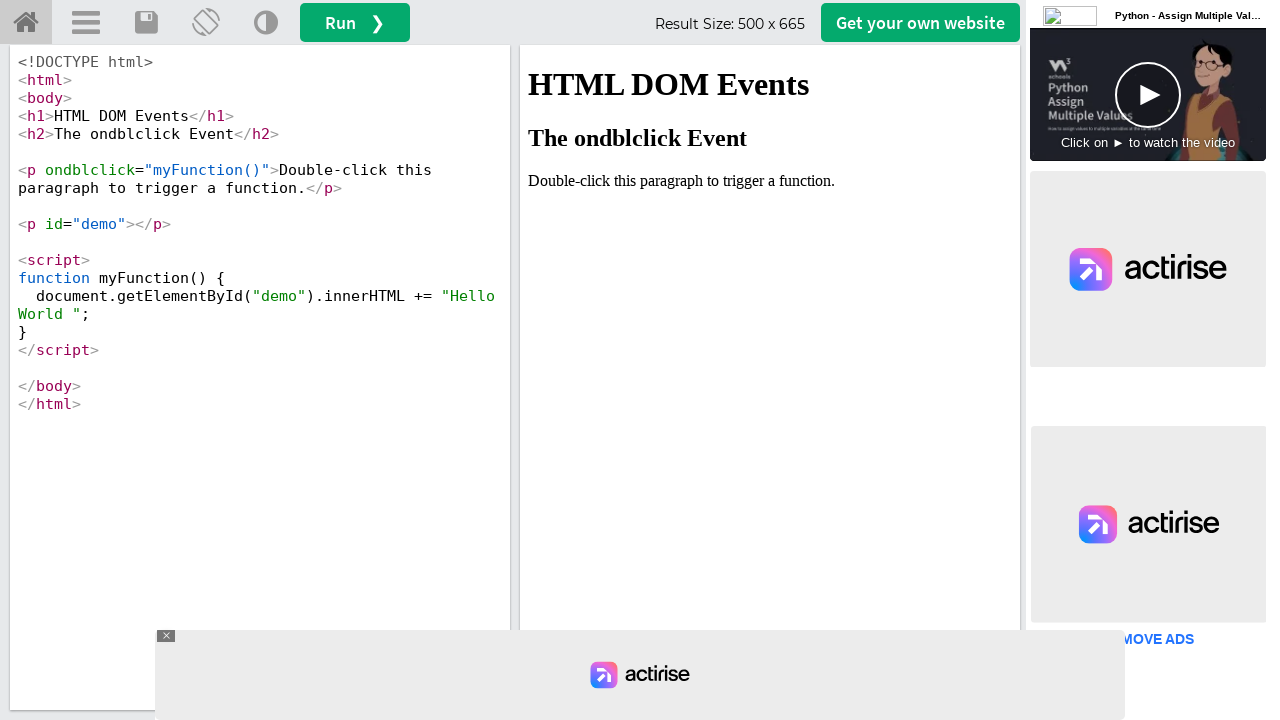

Switched to iframe 'iframeResult'
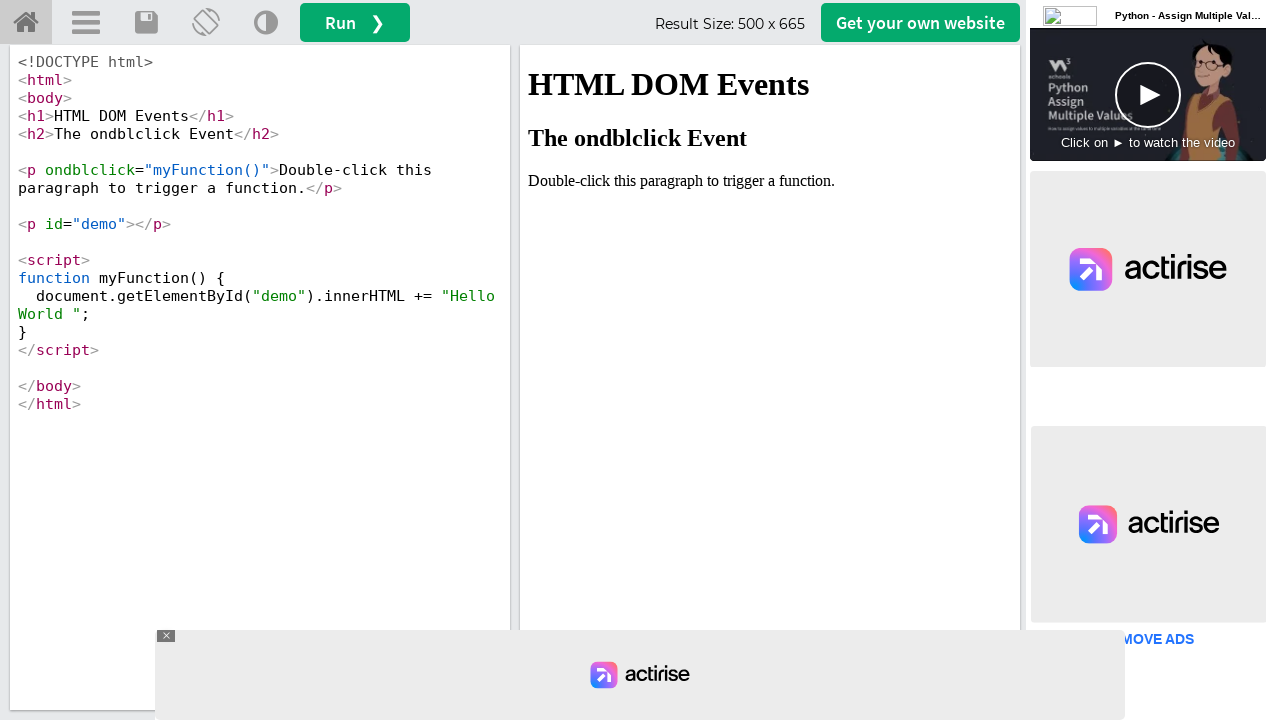

Located first paragraph element with ondblclick attribute
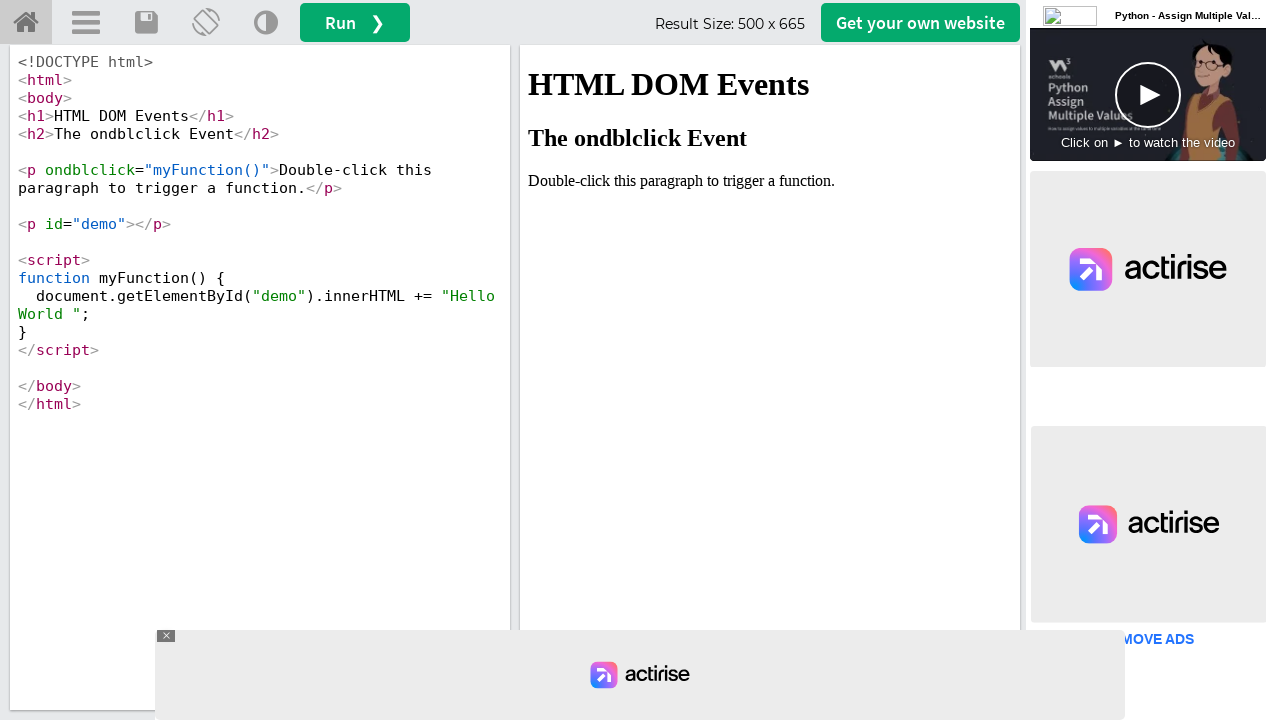

Double-clicked the paragraph element to trigger ondblclick event at (770, 181) on (//p[@ondblclick])[1] >> nth=0
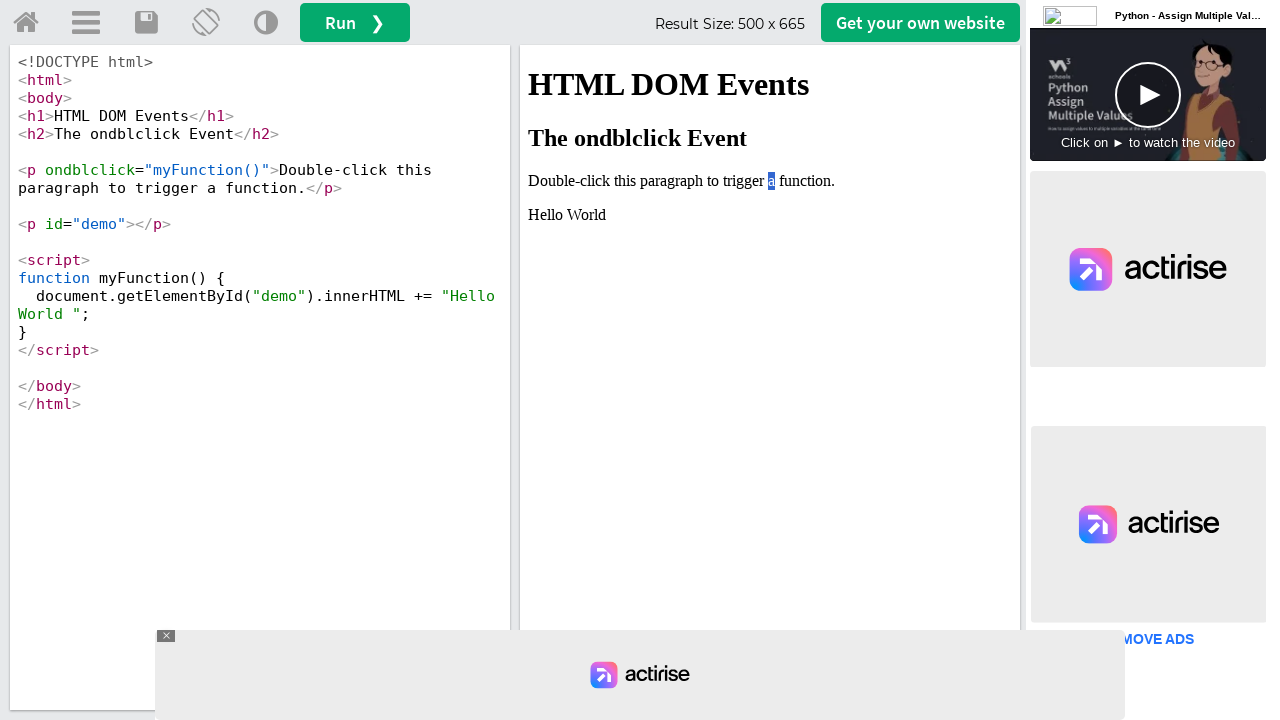

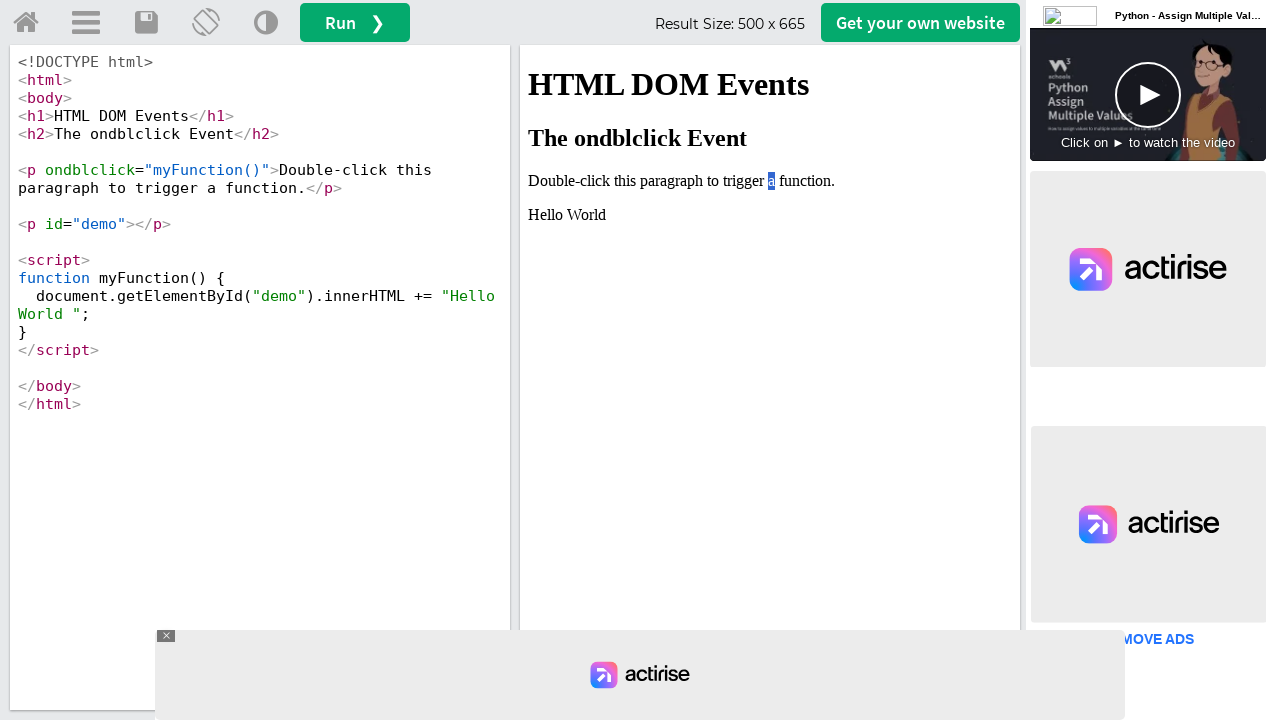